Navigates to the Guru99 homepage and verifies the page loads by checking the page title

Starting URL: http://www.guru99.com/

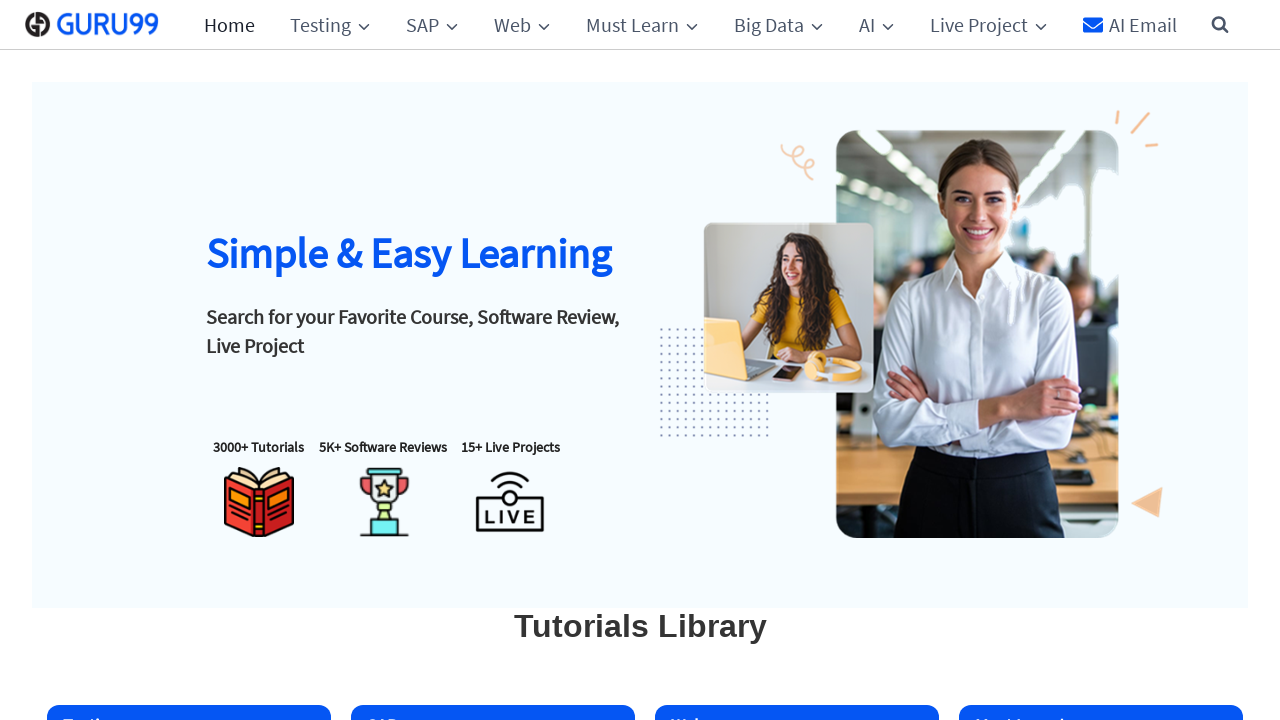

Set viewport size to 1920x1080
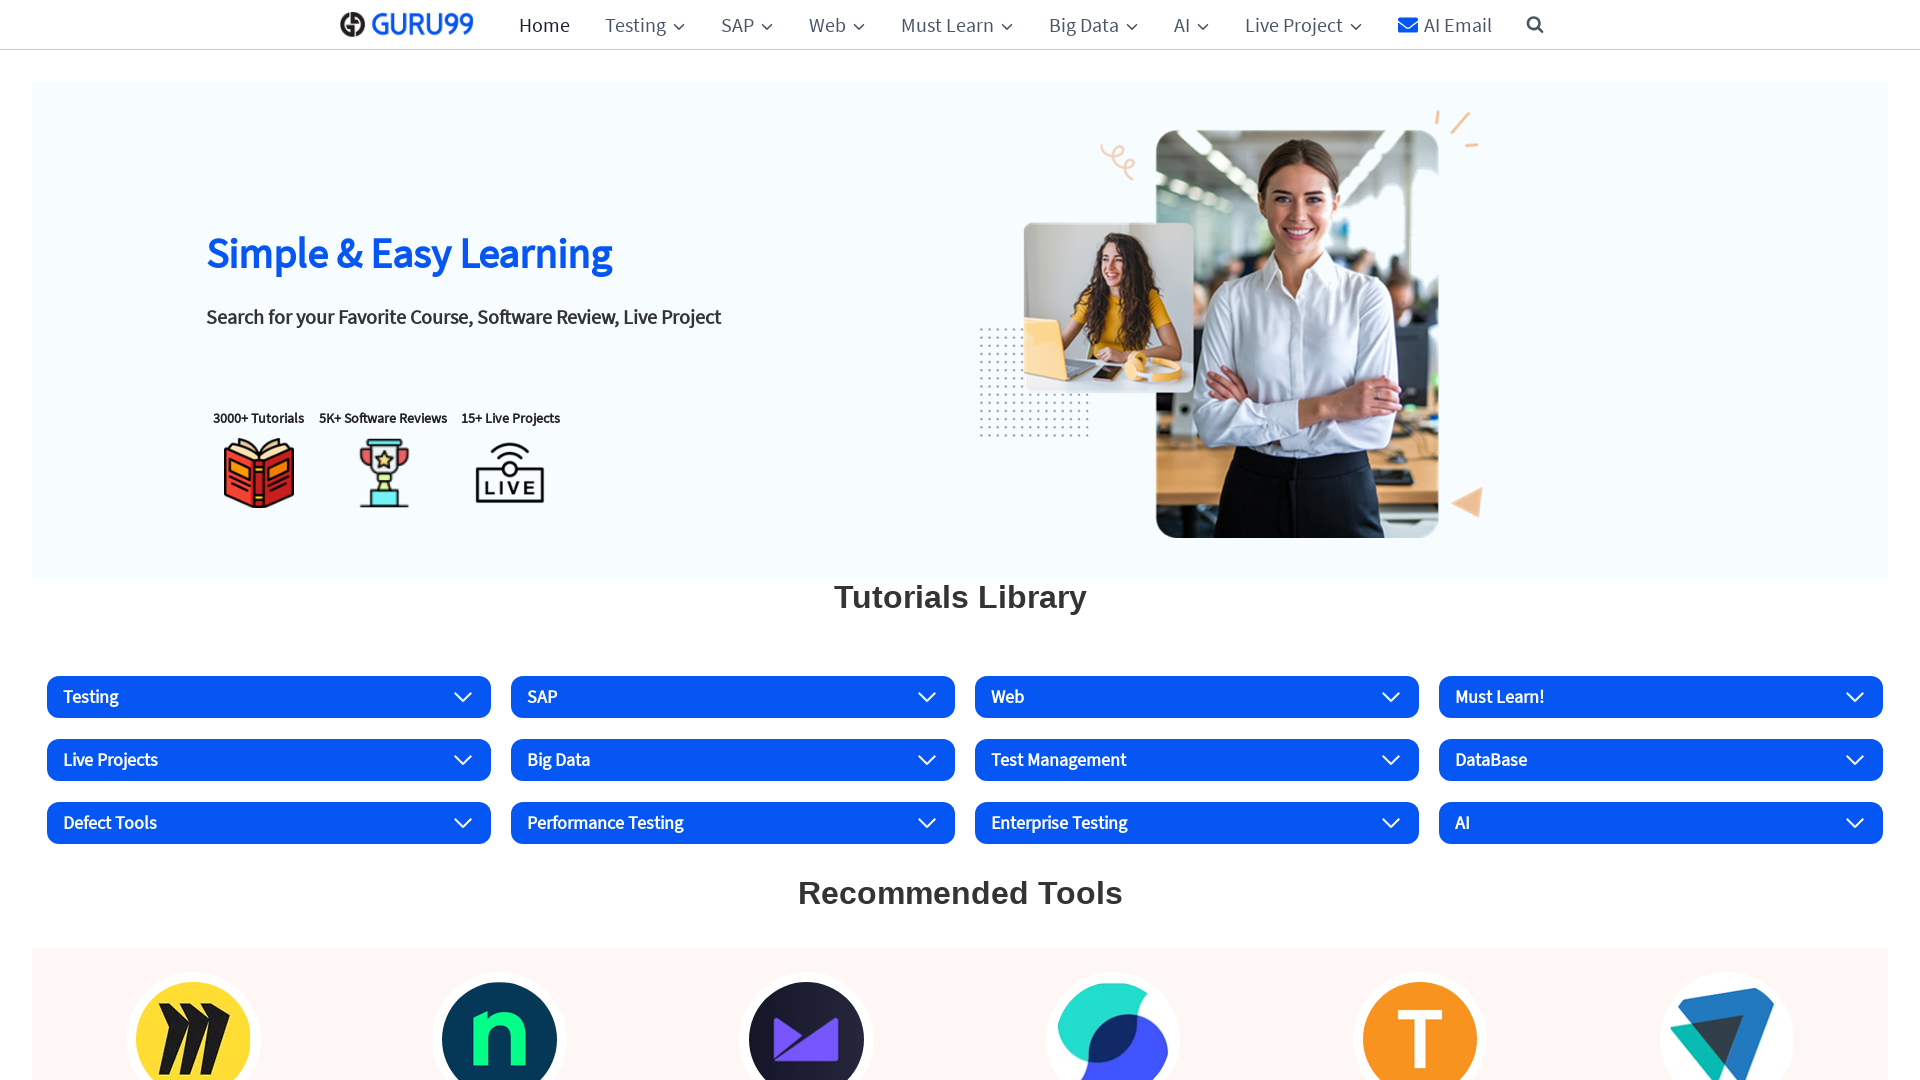

Retrieved page title
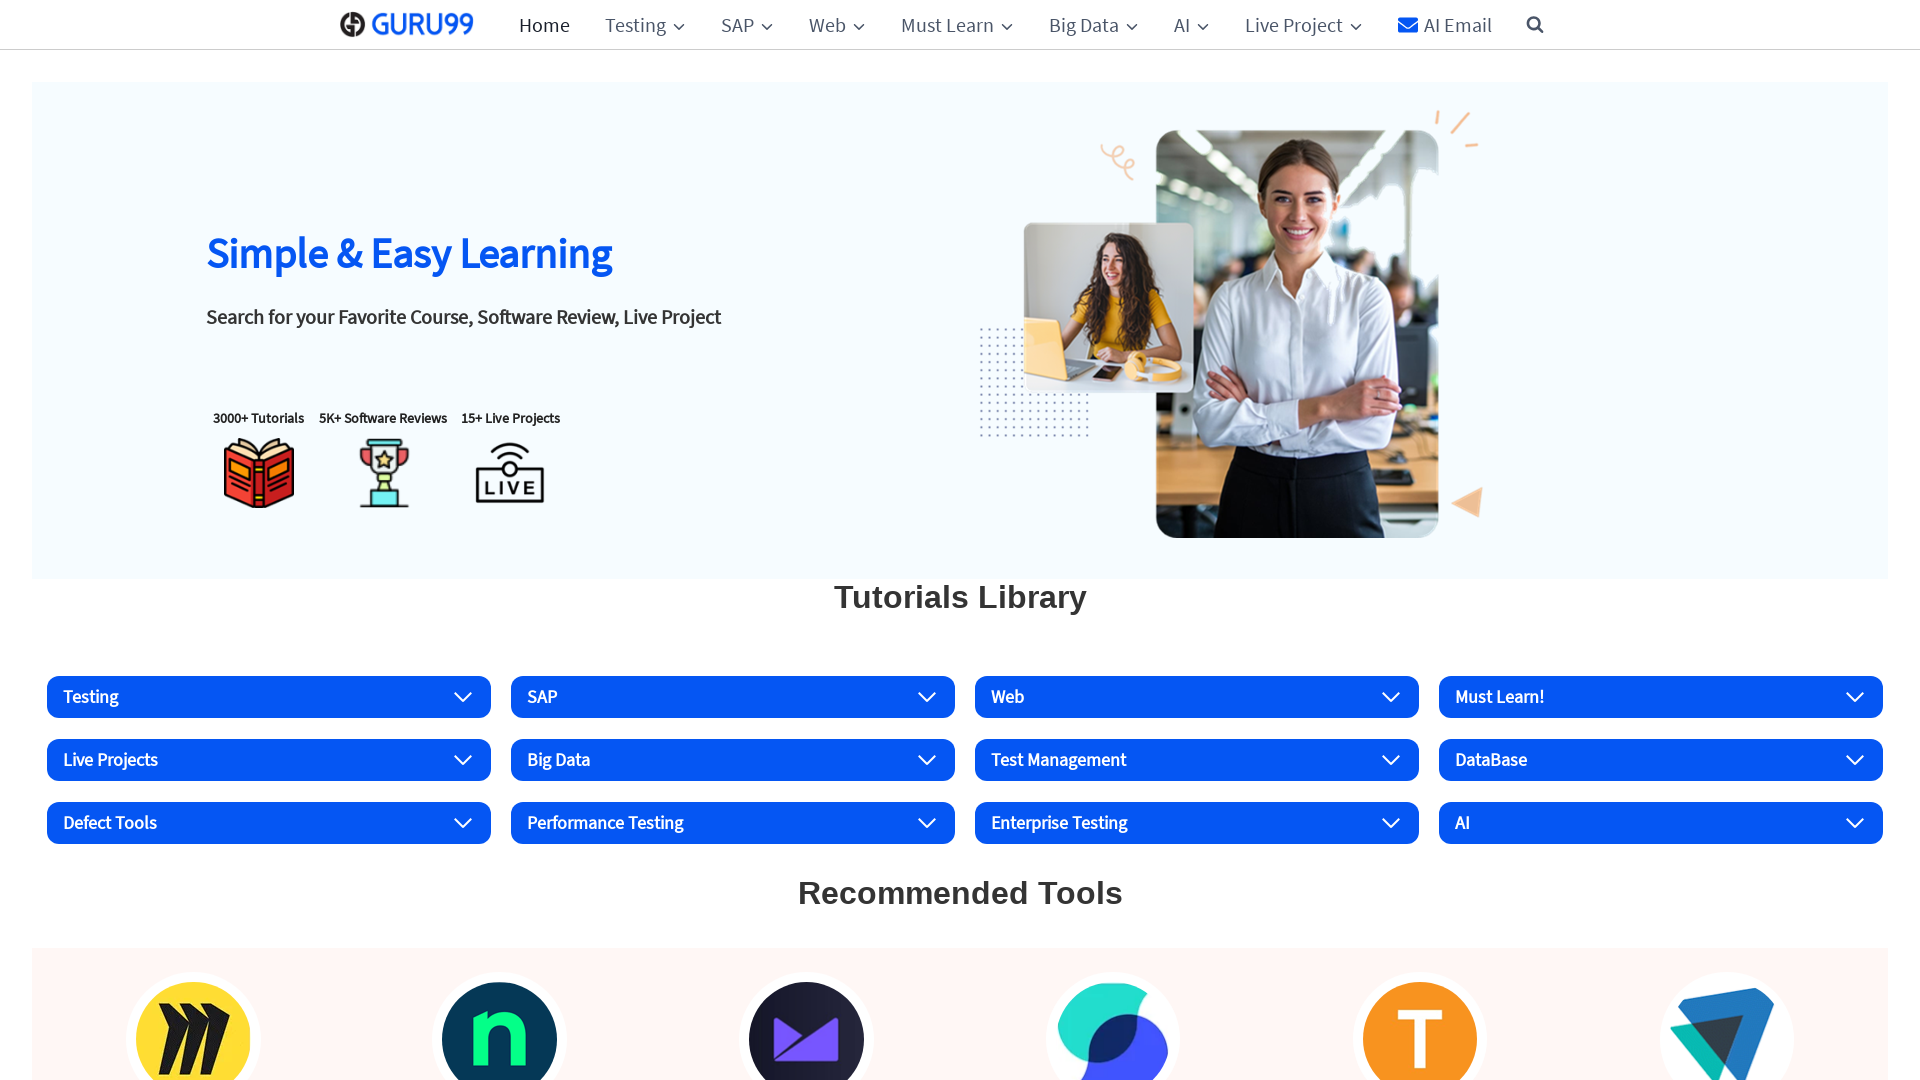

Set expected title to 'Meet Guru99'
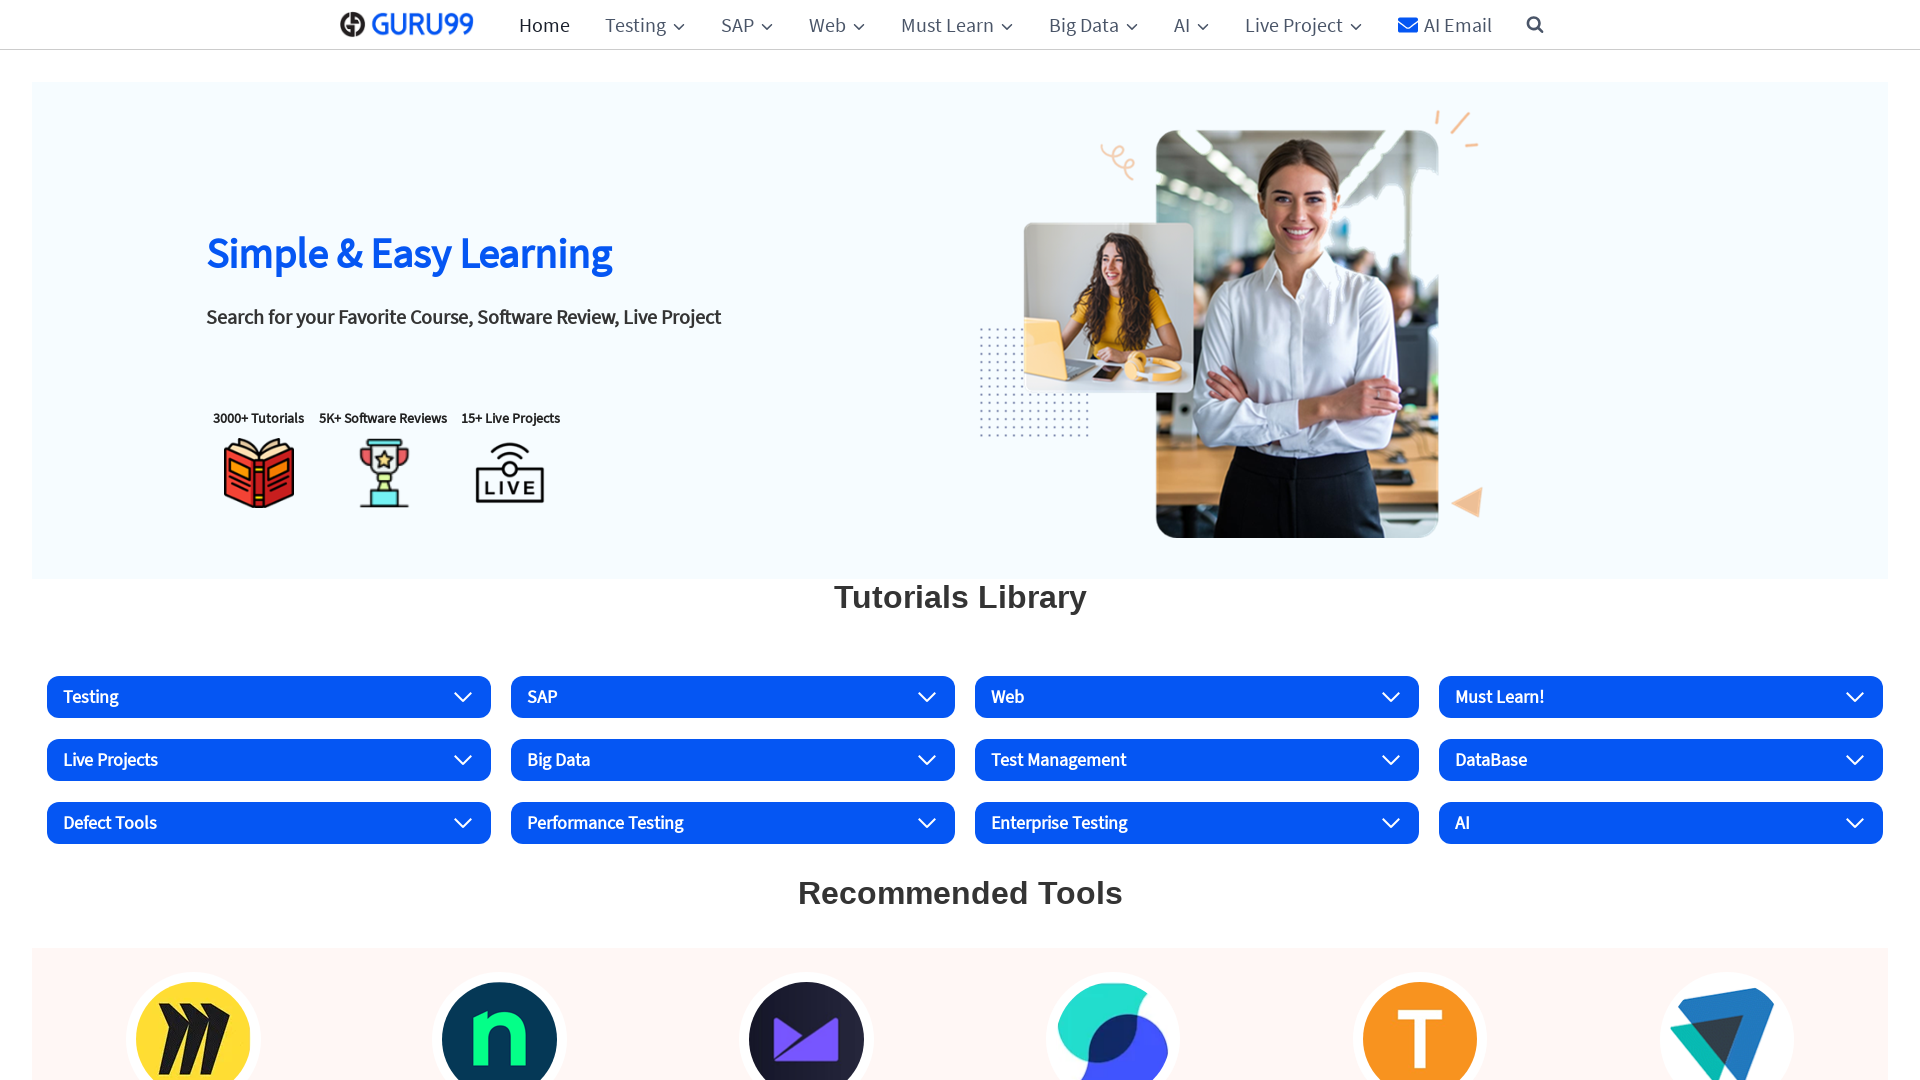

Page title verification failed - 'Meet Guru99' not found in page title
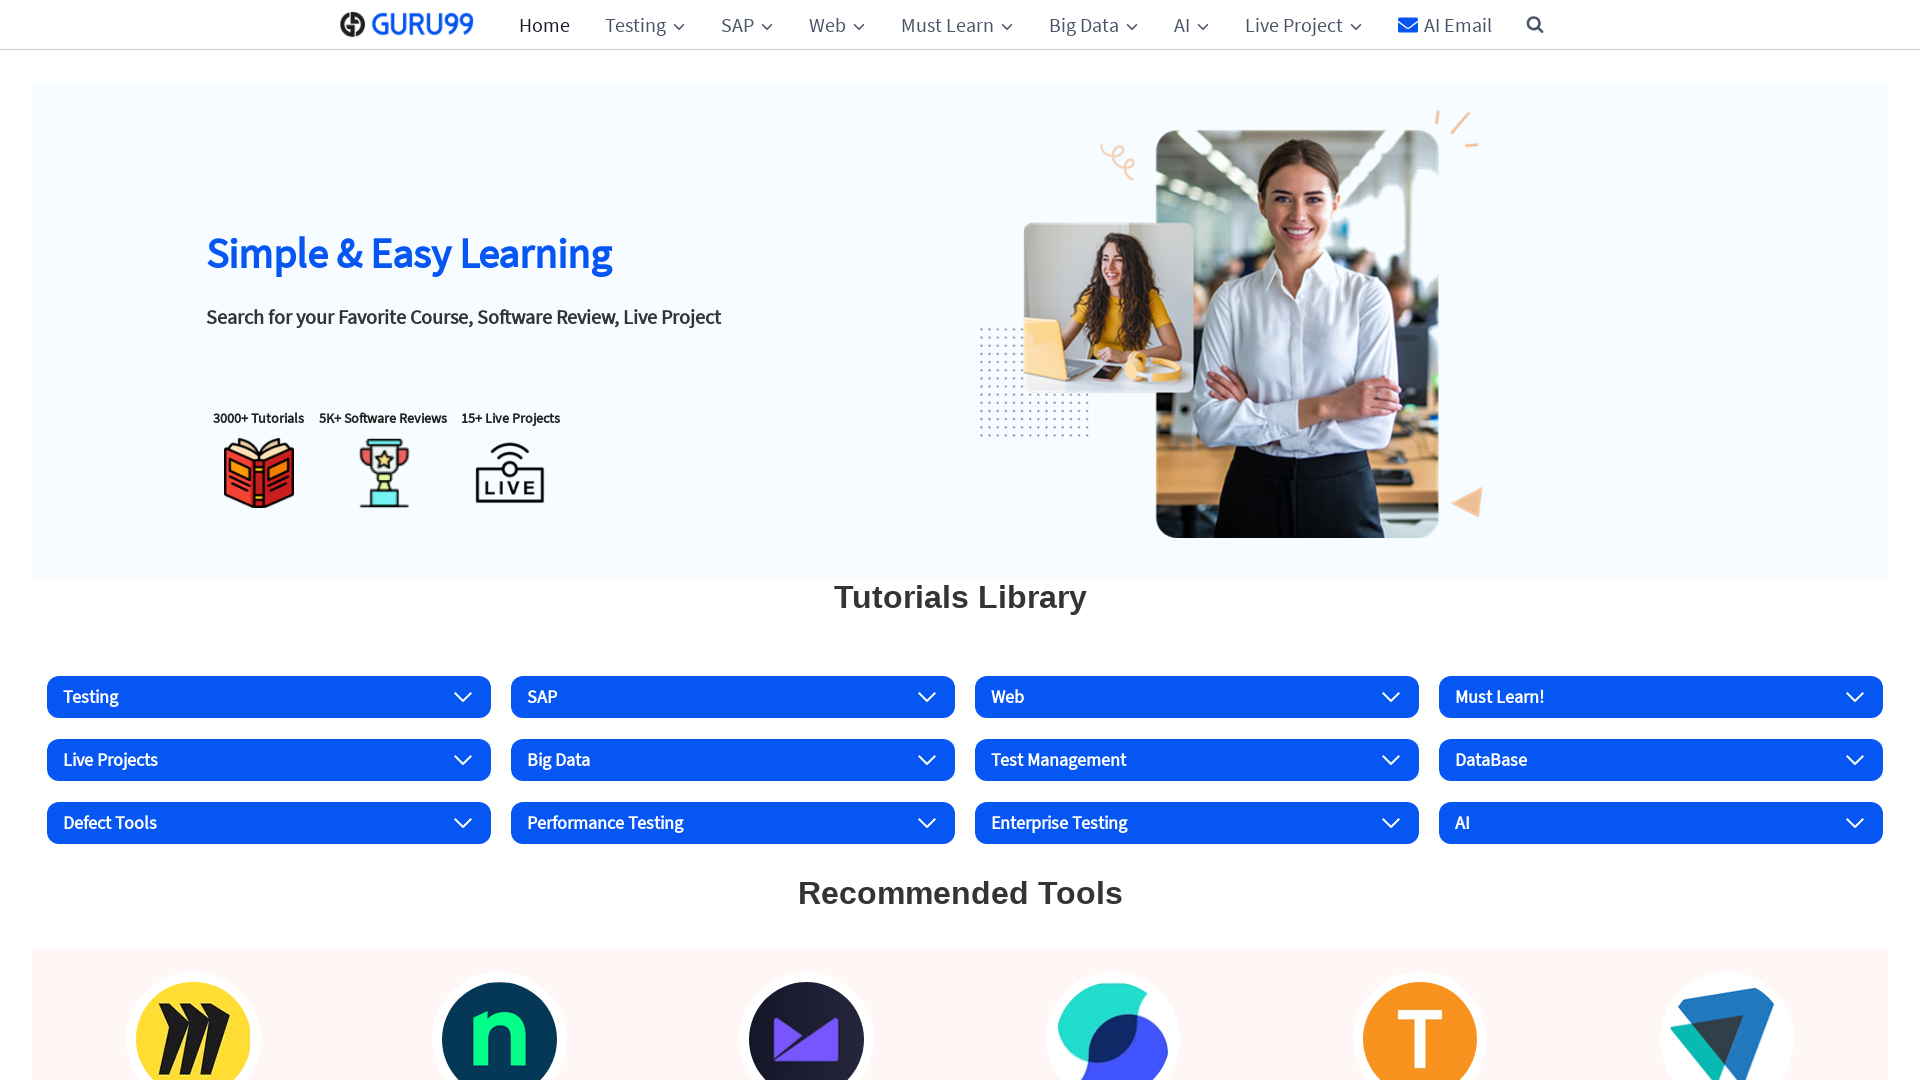

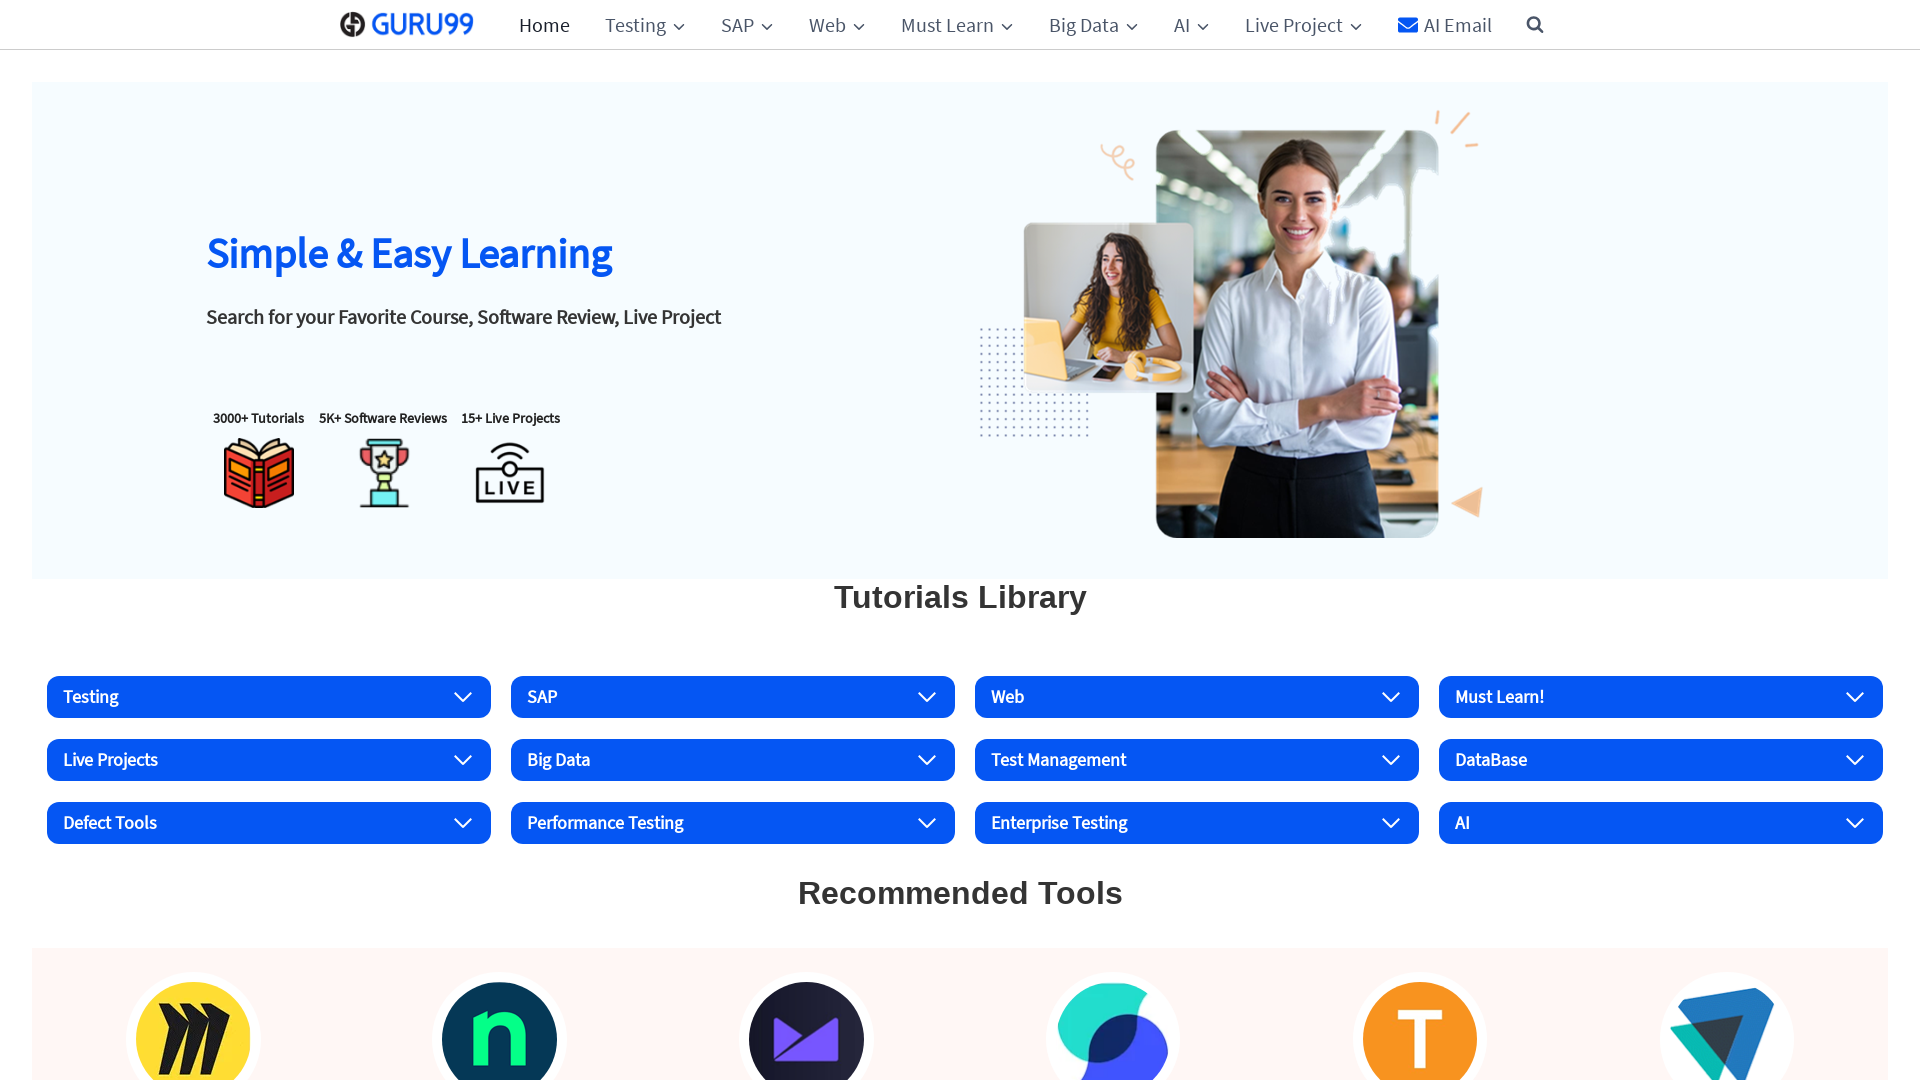